Tests keyboard actions on a text comparison tool by entering text in the first field, copying it using keyboard shortcuts, and pasting it into the second field

Starting URL: https://gotranscript.com/text-compare

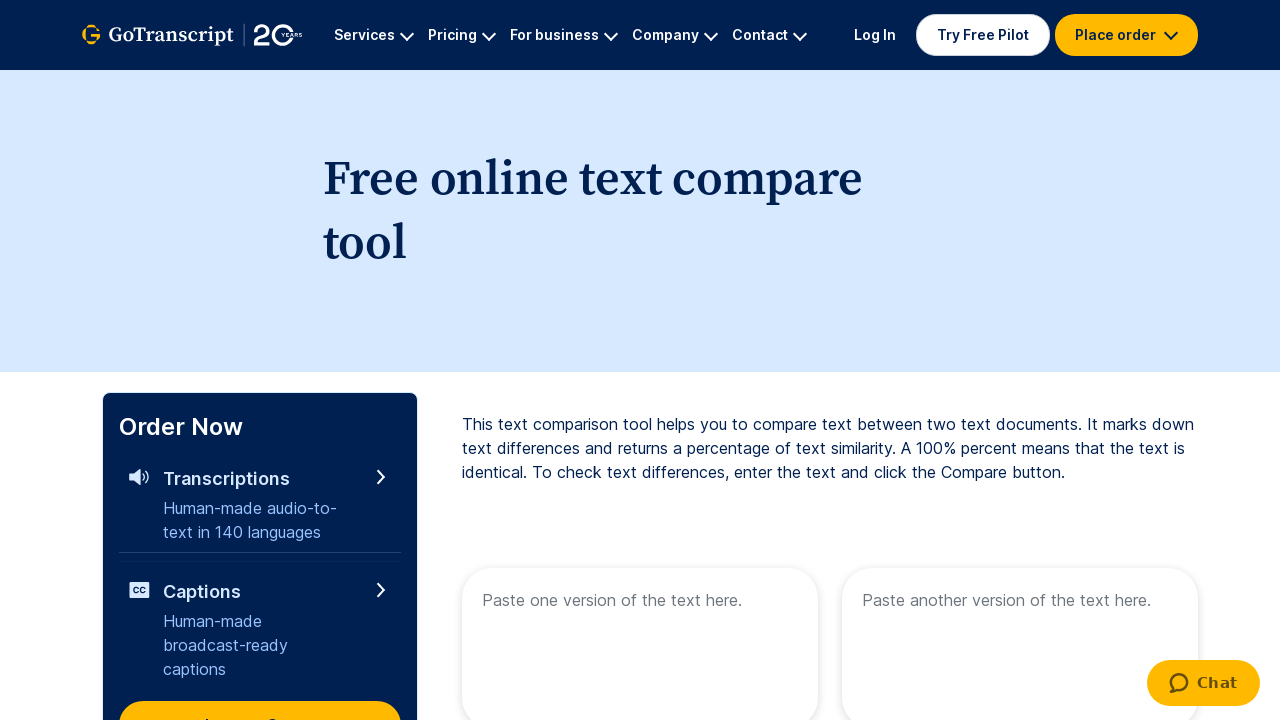

Located first text area
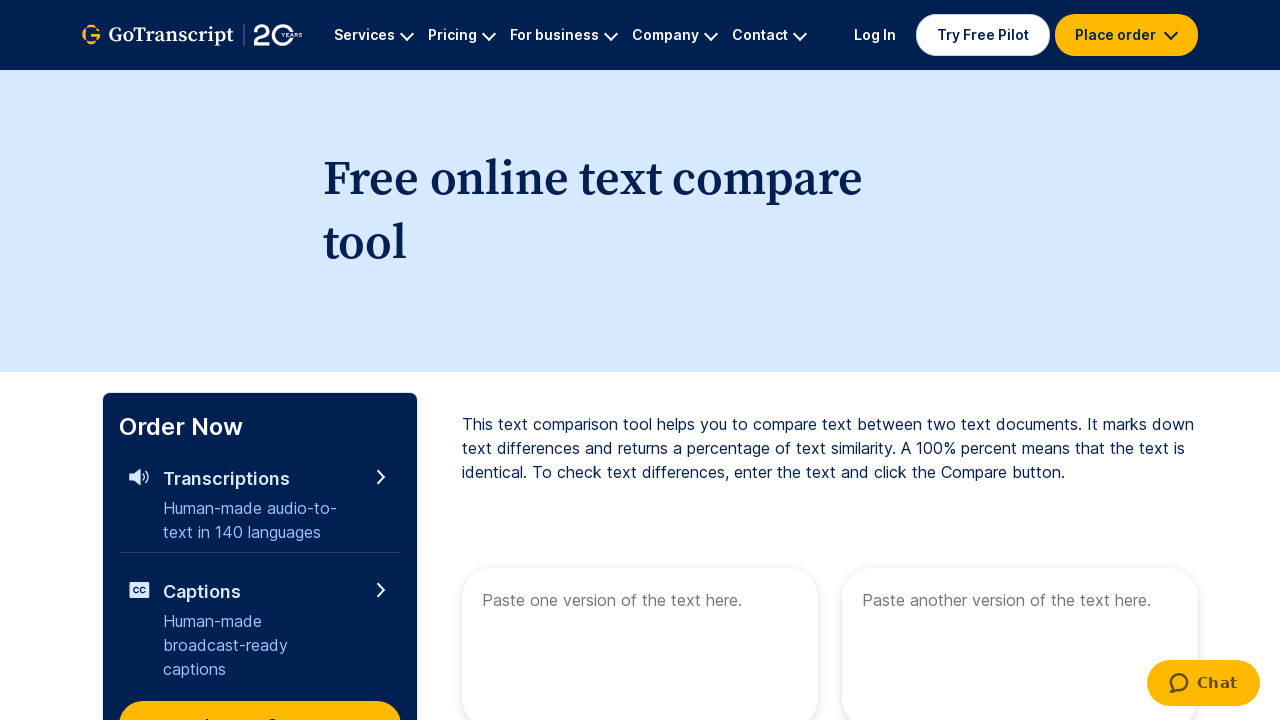

Located second text area
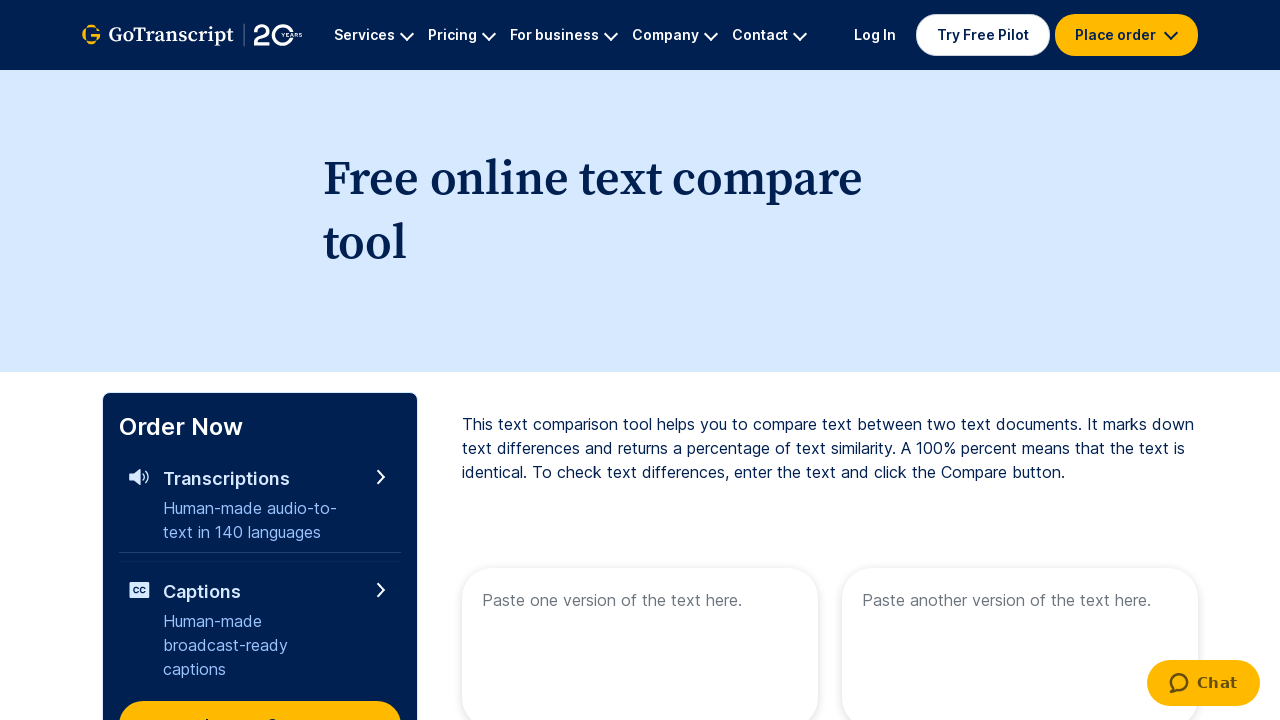

Filled first text area with test text on textarea[name='text1']
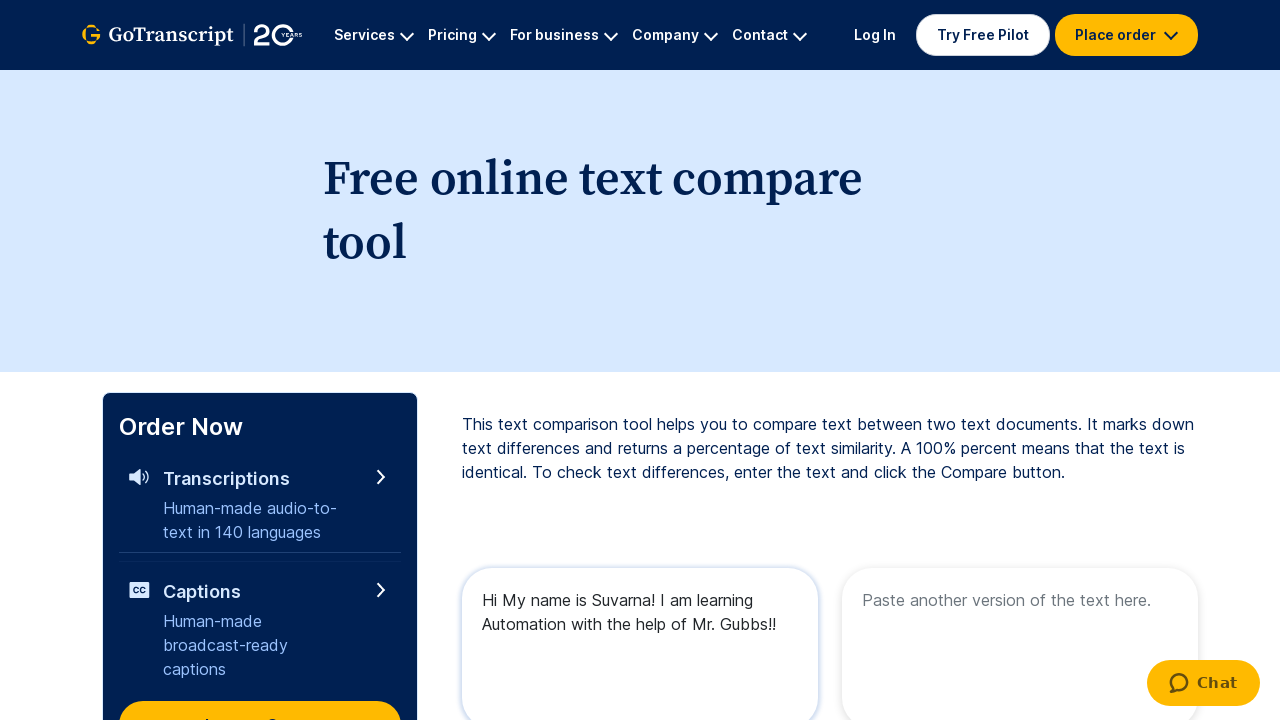

Clicked on first text area to focus it at (640, 640) on textarea[name='text1']
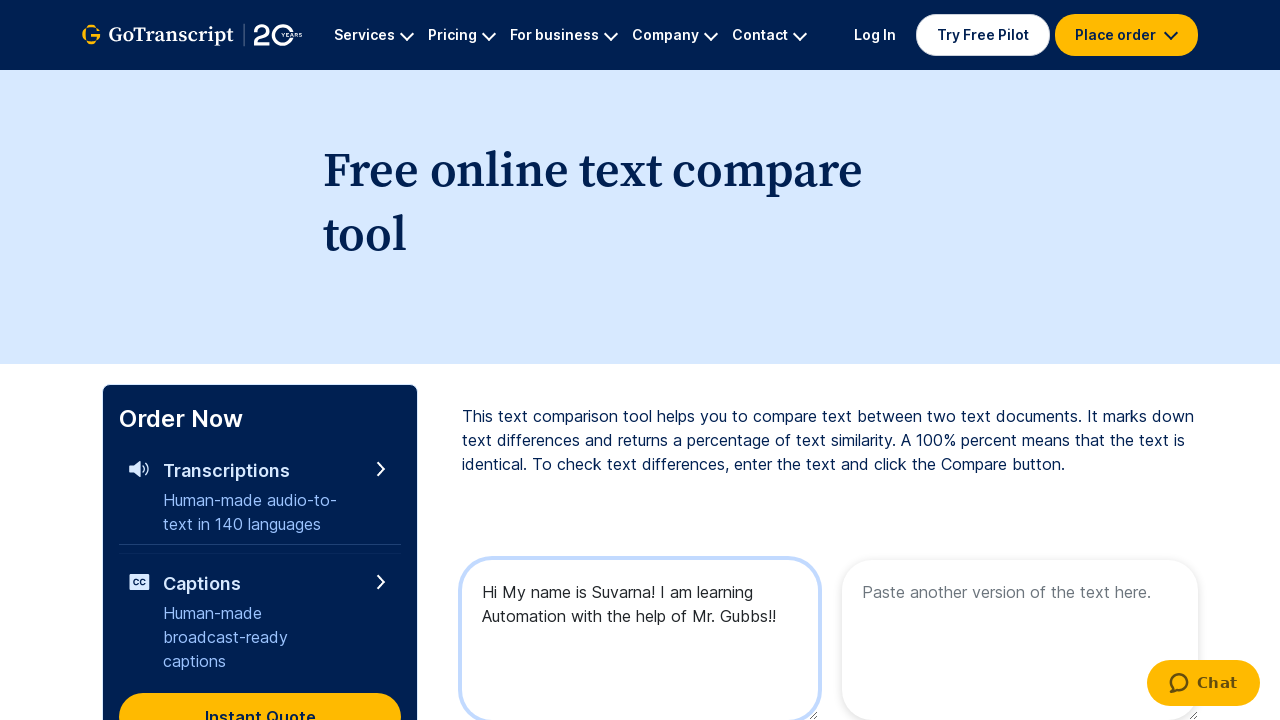

Selected all text in first text area using Ctrl+A
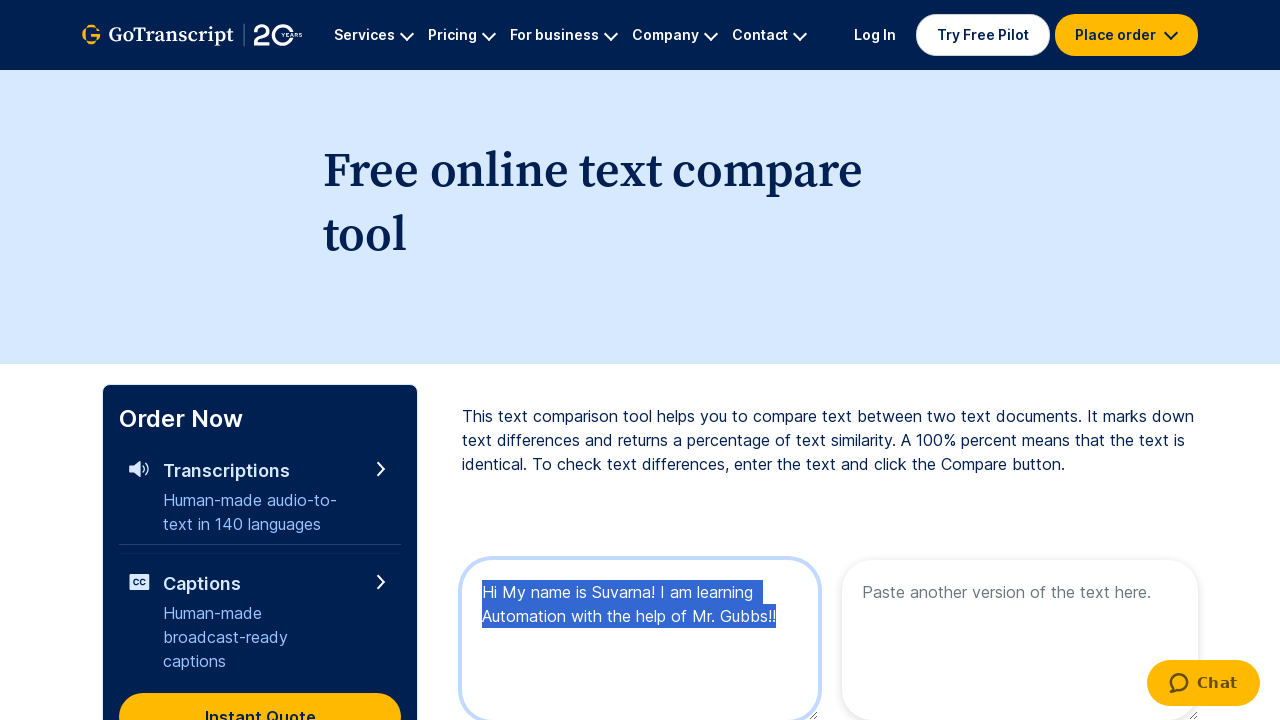

Copied selected text using Ctrl+C
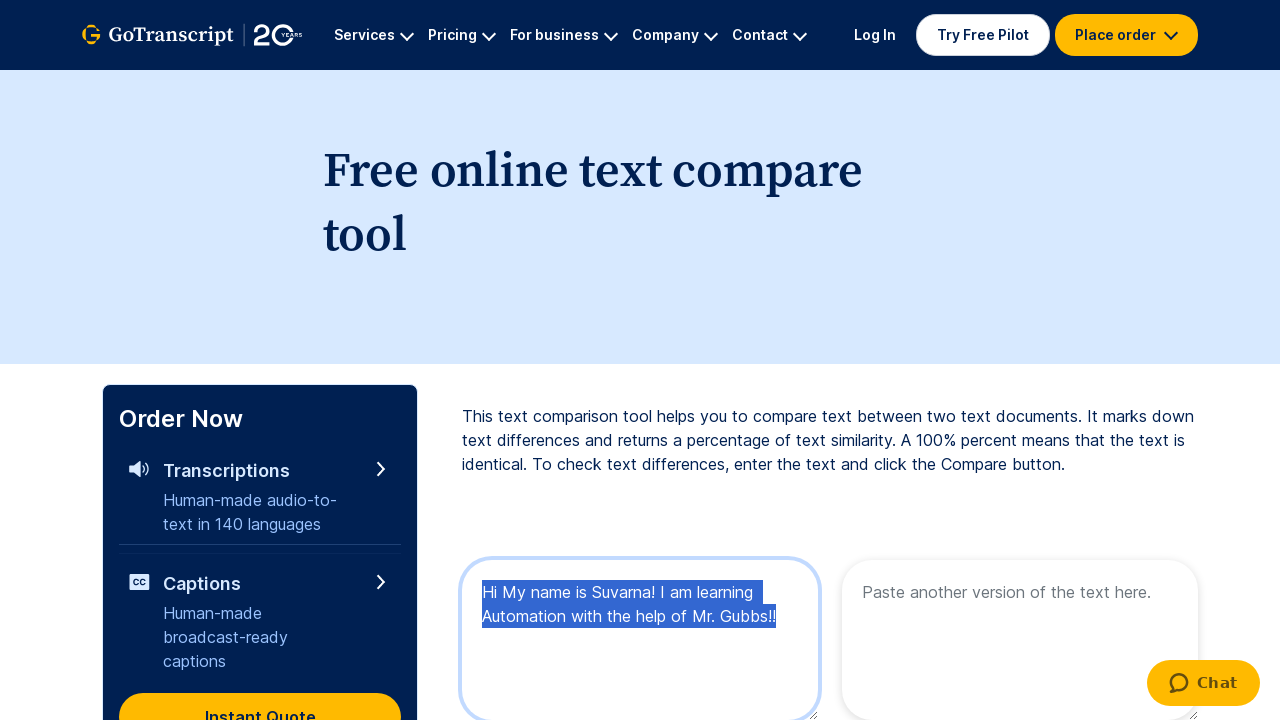

Moved focus to second text area using Tab key
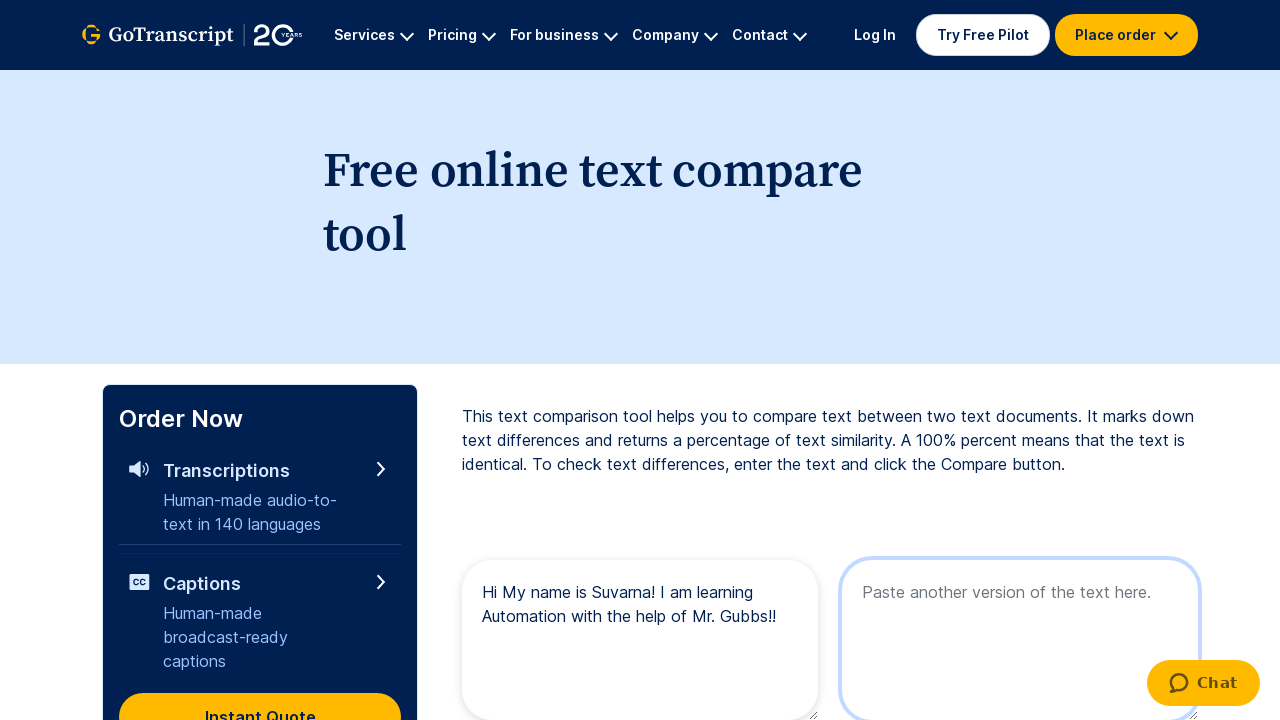

Pasted copied text into second text area using Ctrl+V
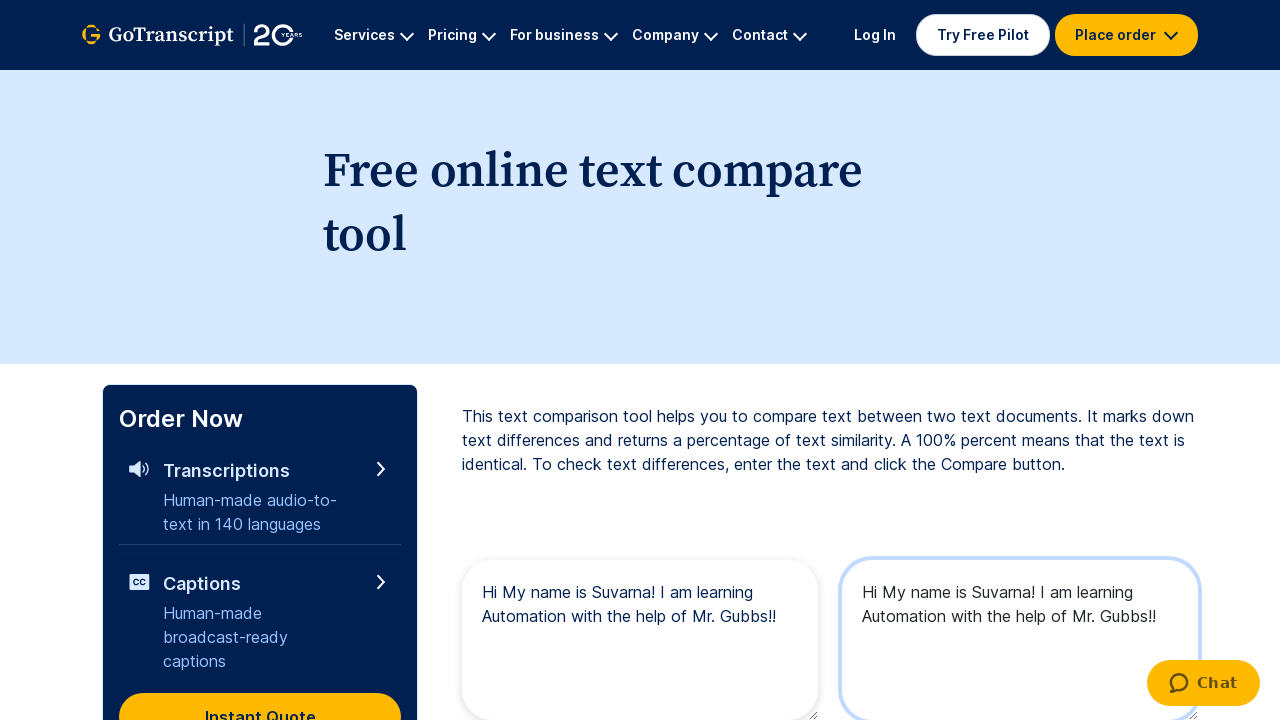

Waited 3 seconds to observe the pasted result
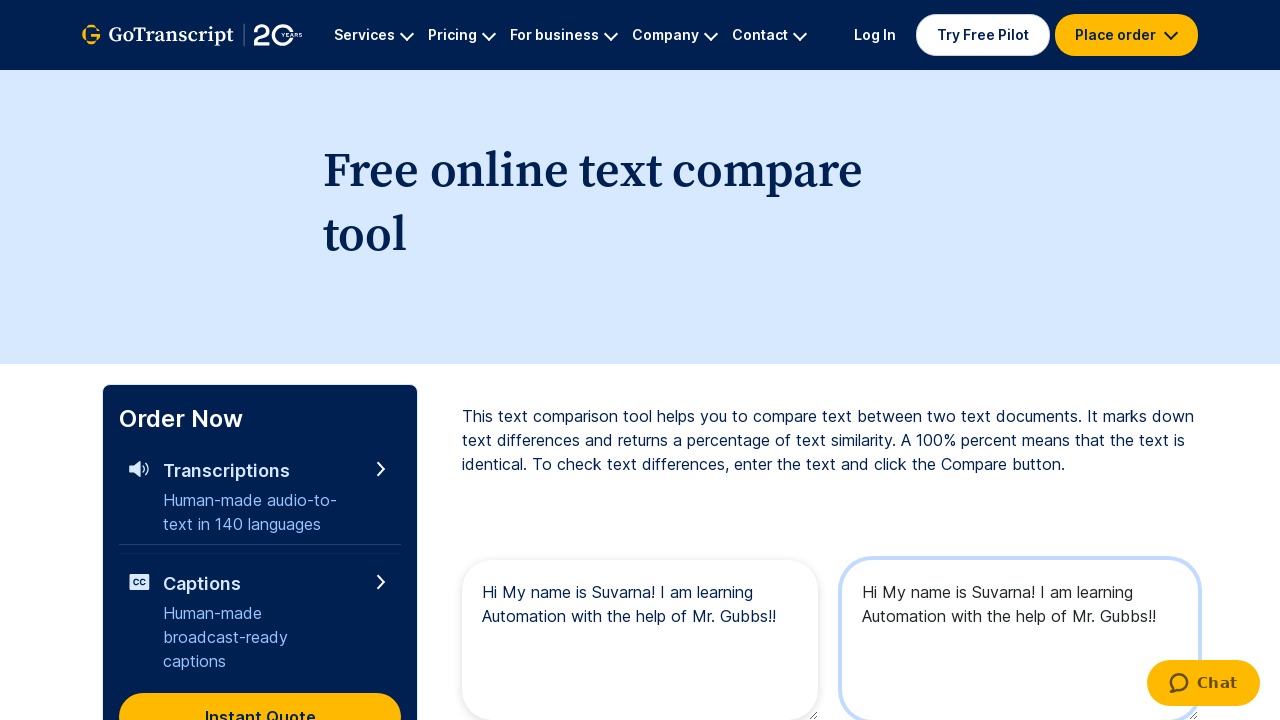

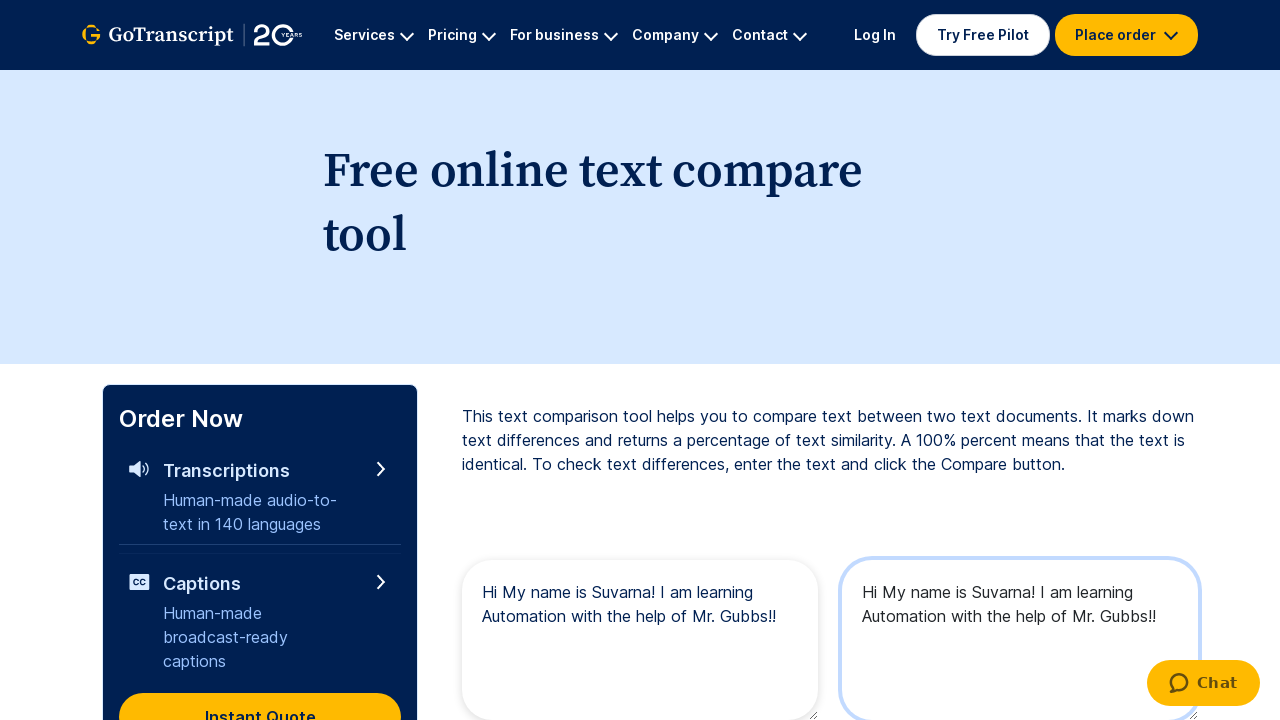